Tests the text box form by filling user name, email, current address, and permanent address fields, then submitting and verifying the output contains the user name

Starting URL: https://demoqa.com/text-box

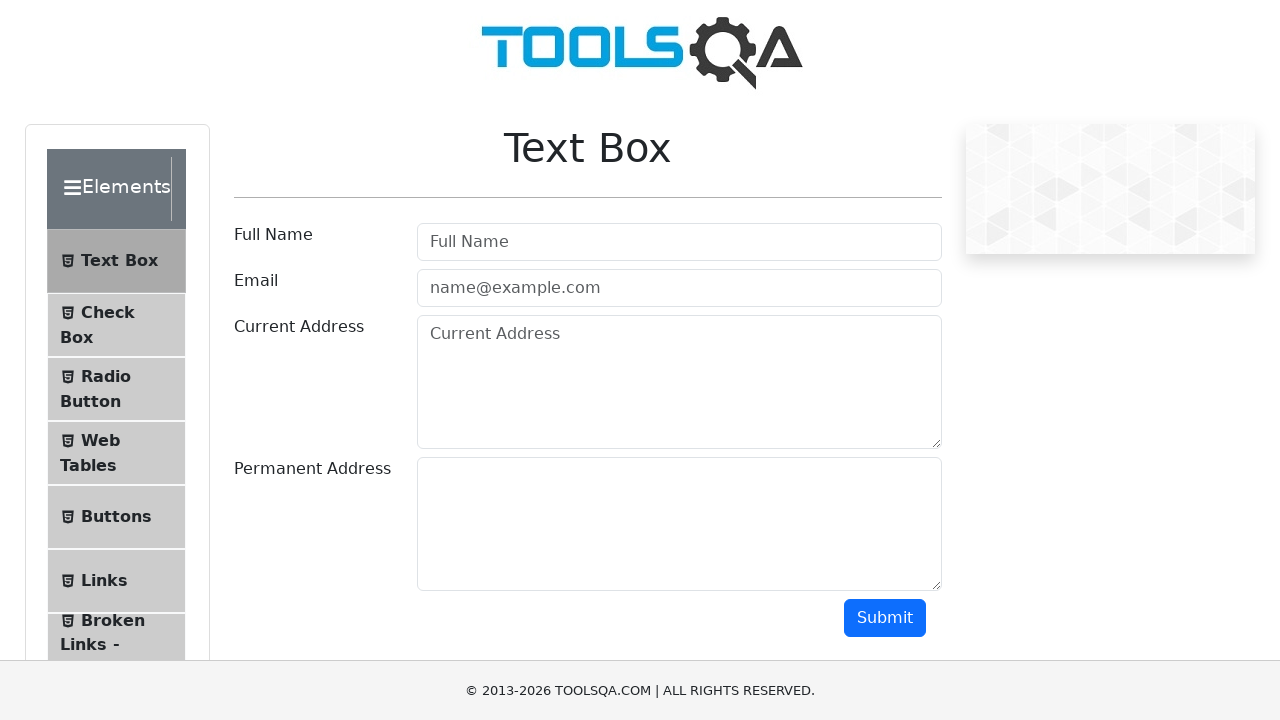

Filled user name field with 'Ivanov' on #userName
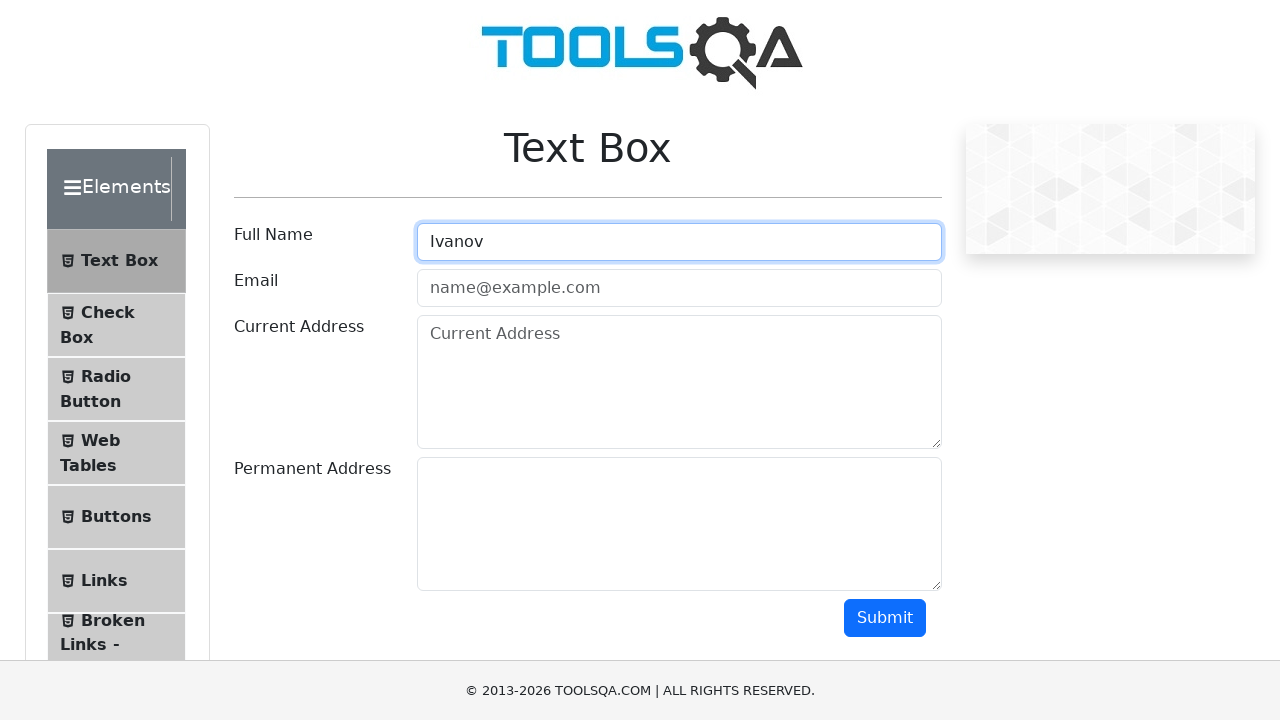

Filled email field with 'Ivanov@mail.ru' on #userEmail
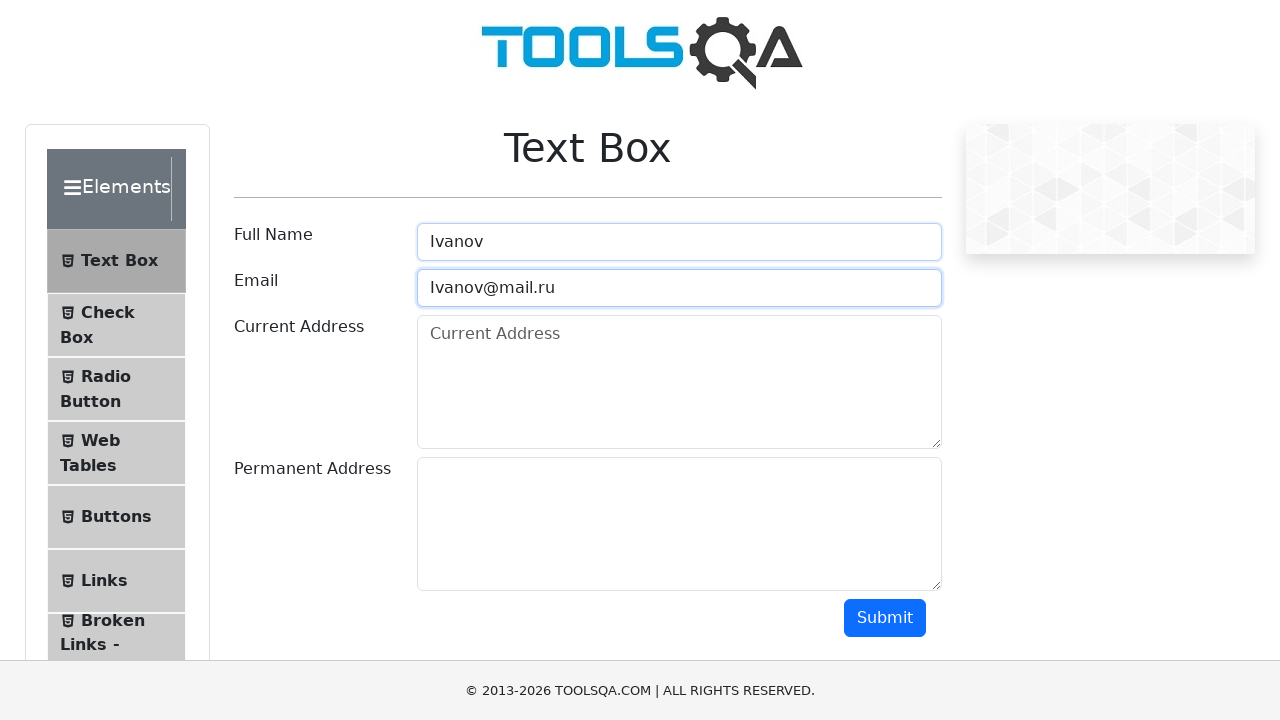

Filled current address field with 'Moscow' on #currentAddress
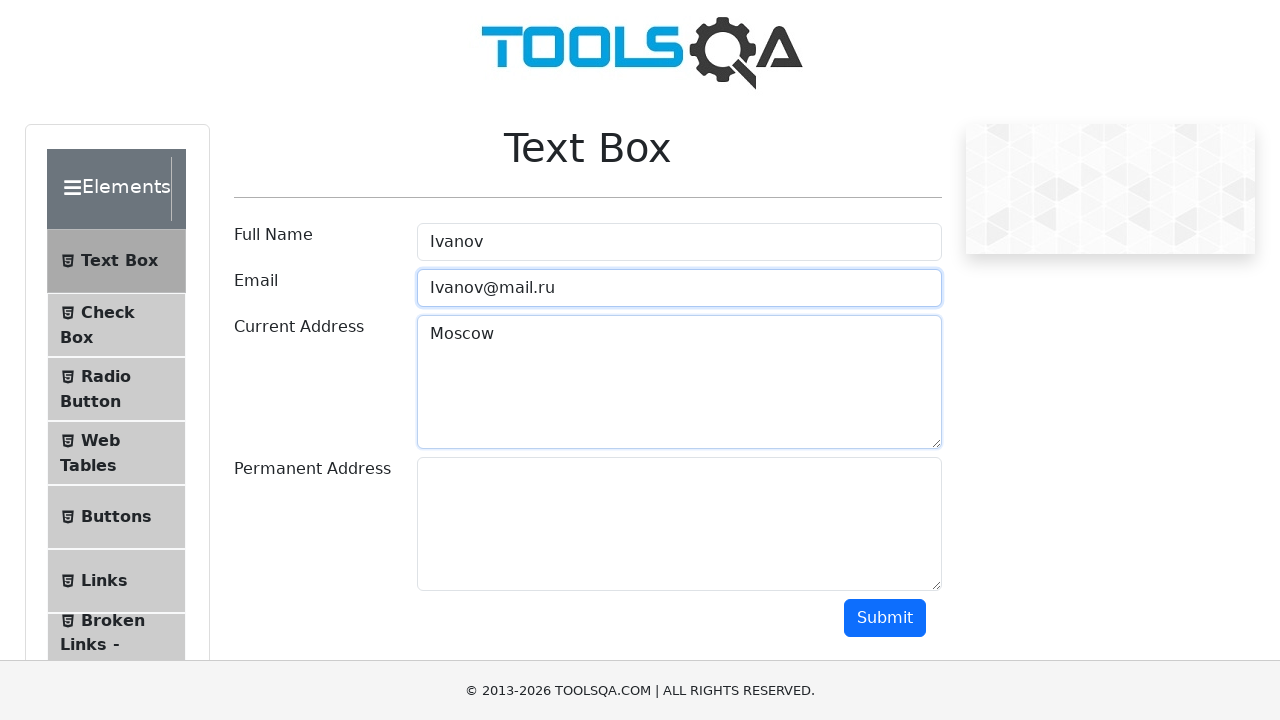

Filled permanent address field with 'Kremlin' on #permanentAddress
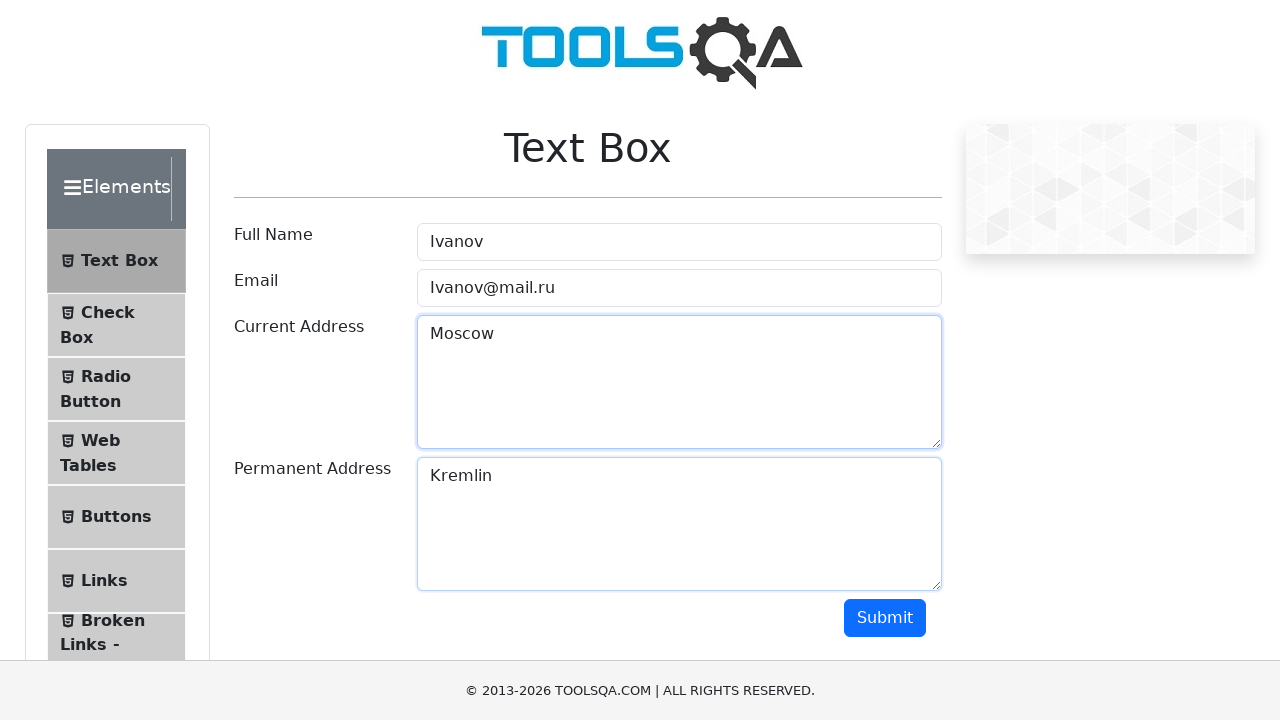

Clicked submit button to submit the form at (885, 618) on #submit
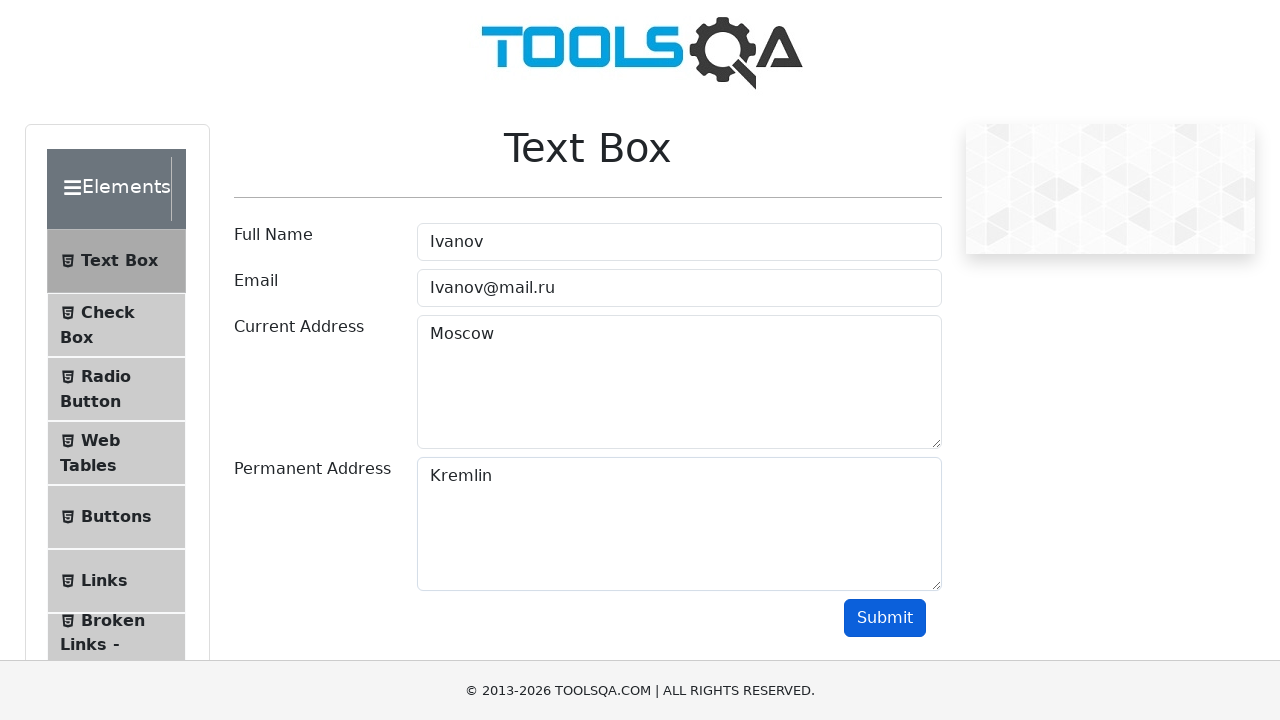

Verified output contains user name 'Ivanov'
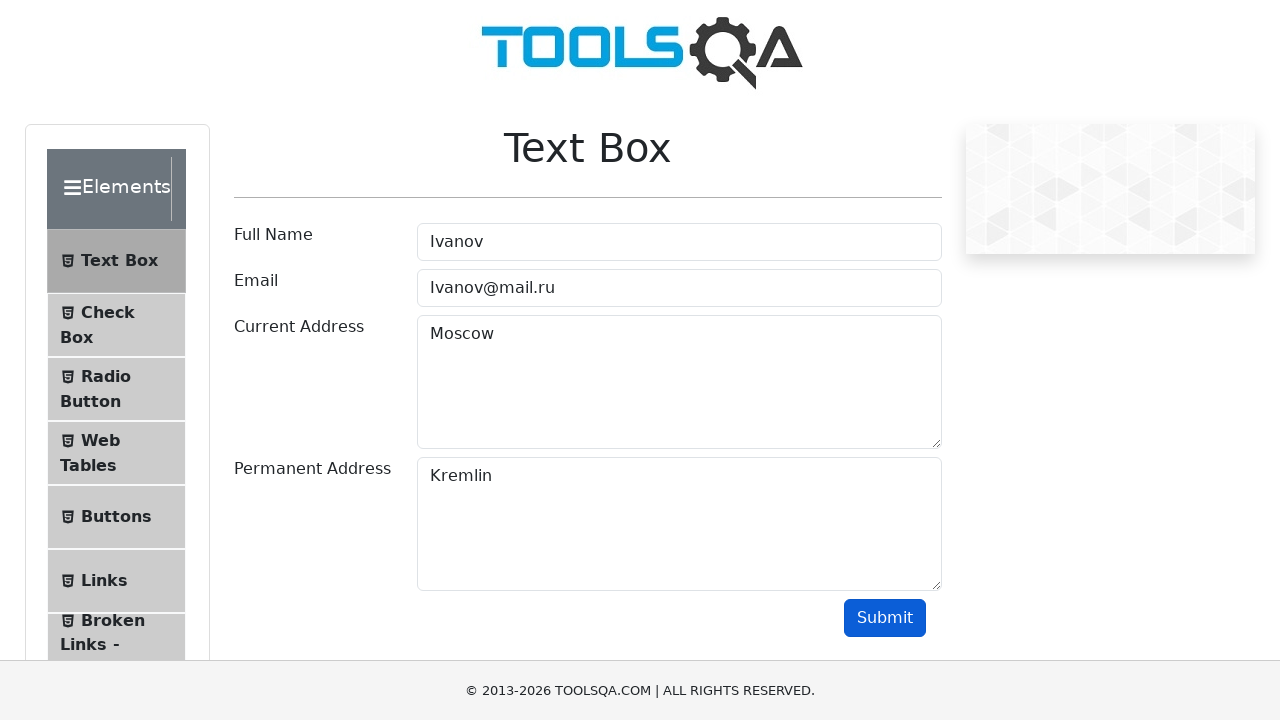

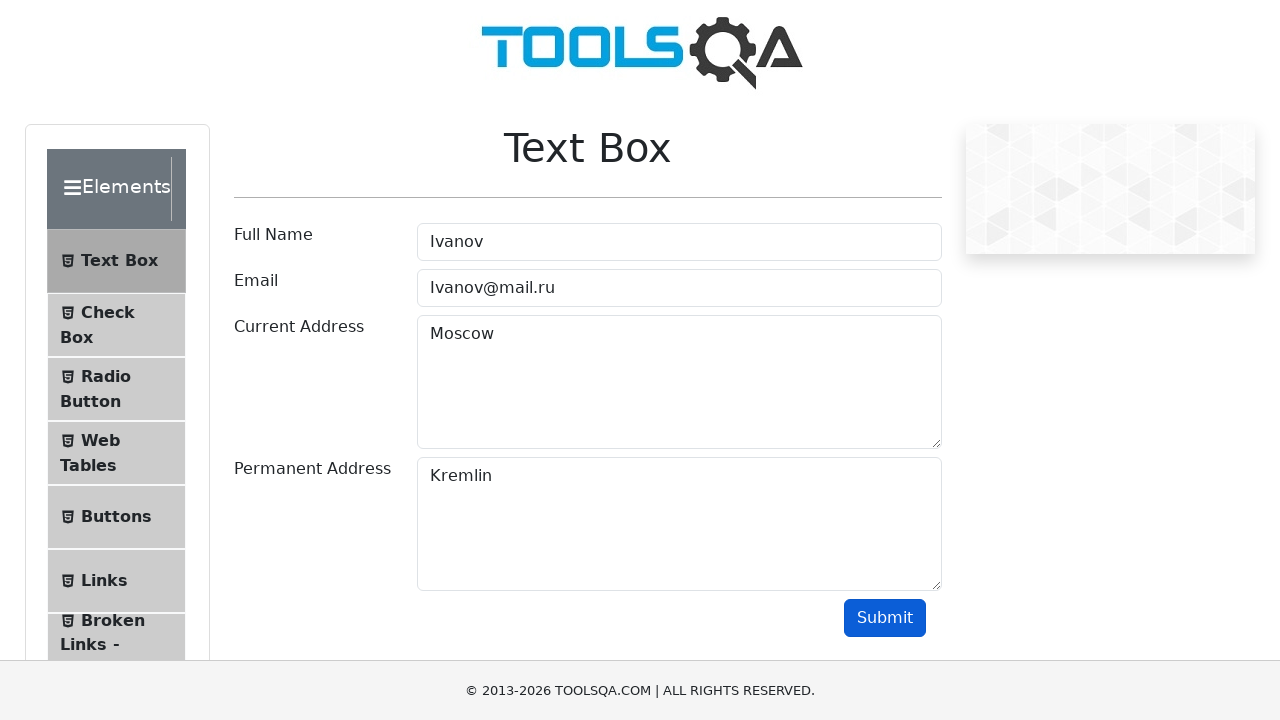